Tests text input functionality by entering text in an input field and clicking a button to update its text

Starting URL: http://uitestingplayground.com/textinput

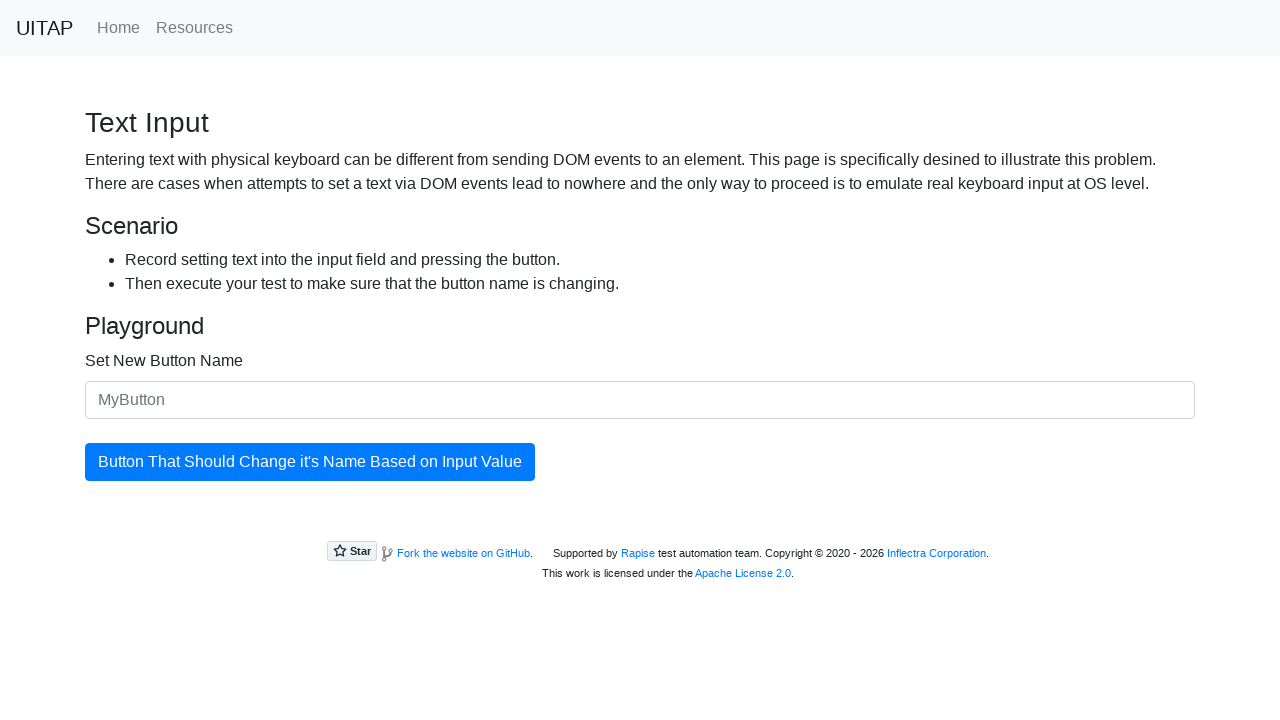

Filled input field with 'SkyPro' on #newButtonName
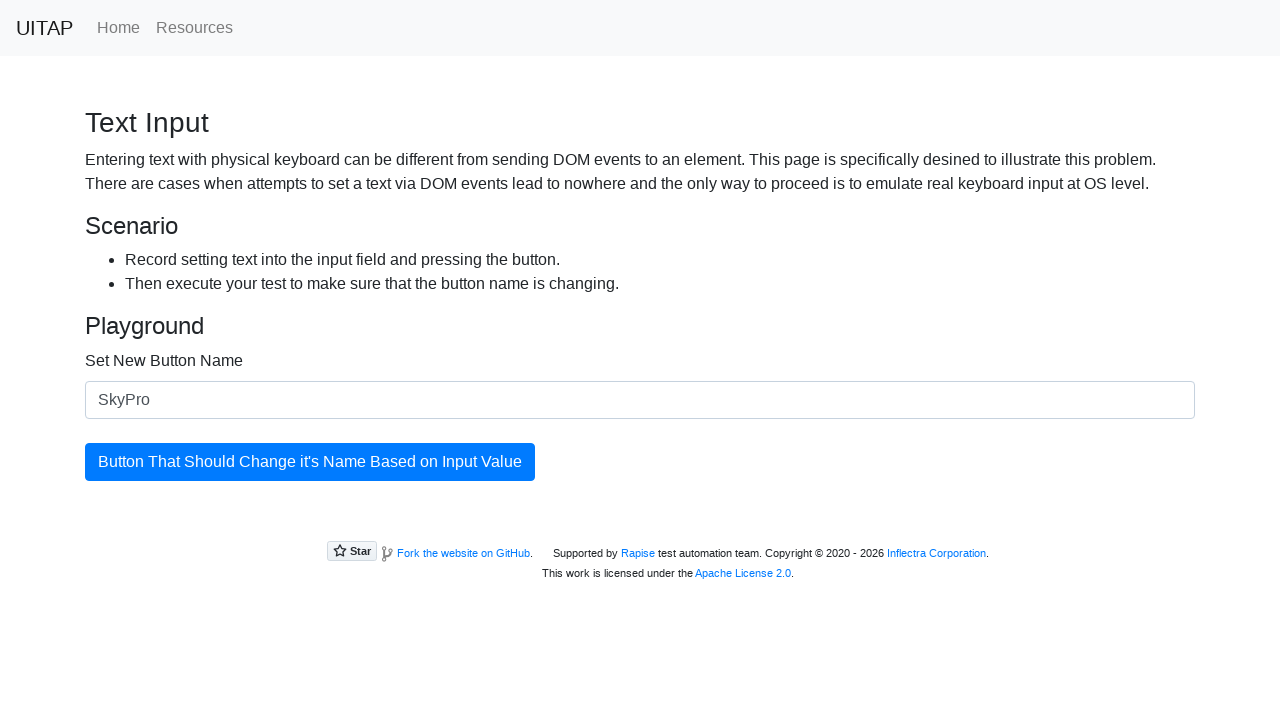

Clicked the updating button at (310, 462) on #updatingButton
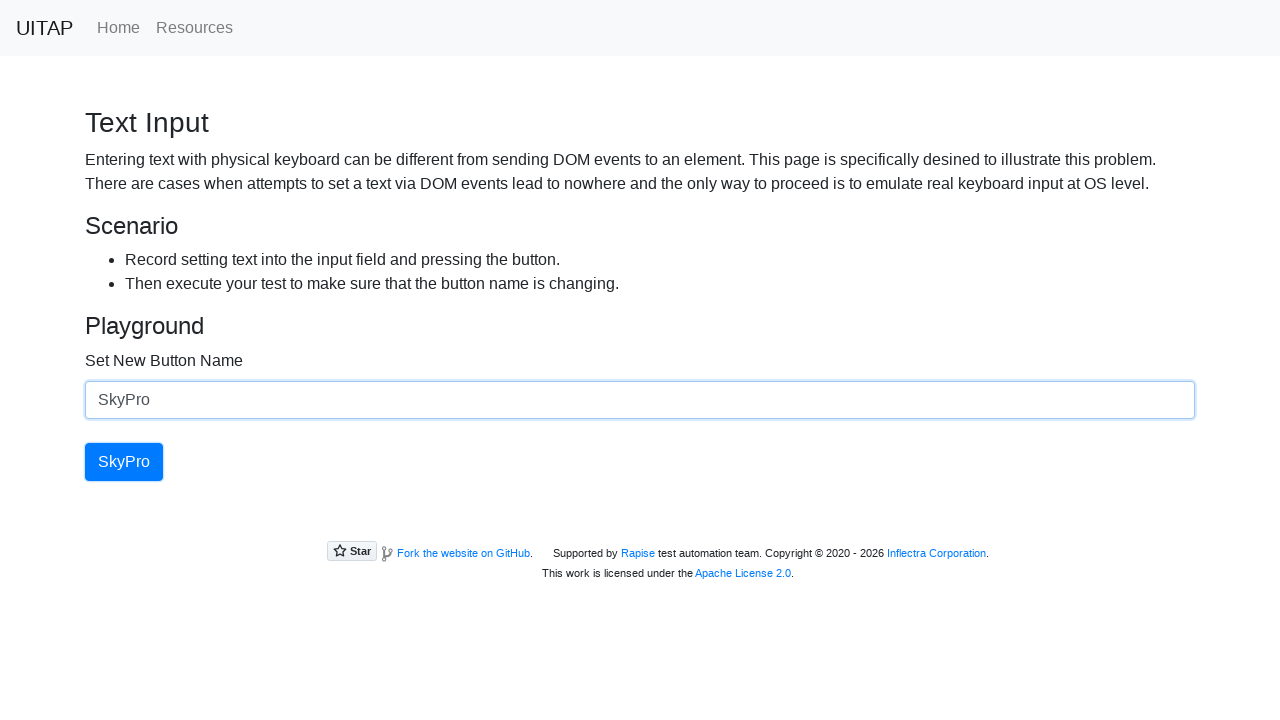

Button text updated to 'SkyPro'
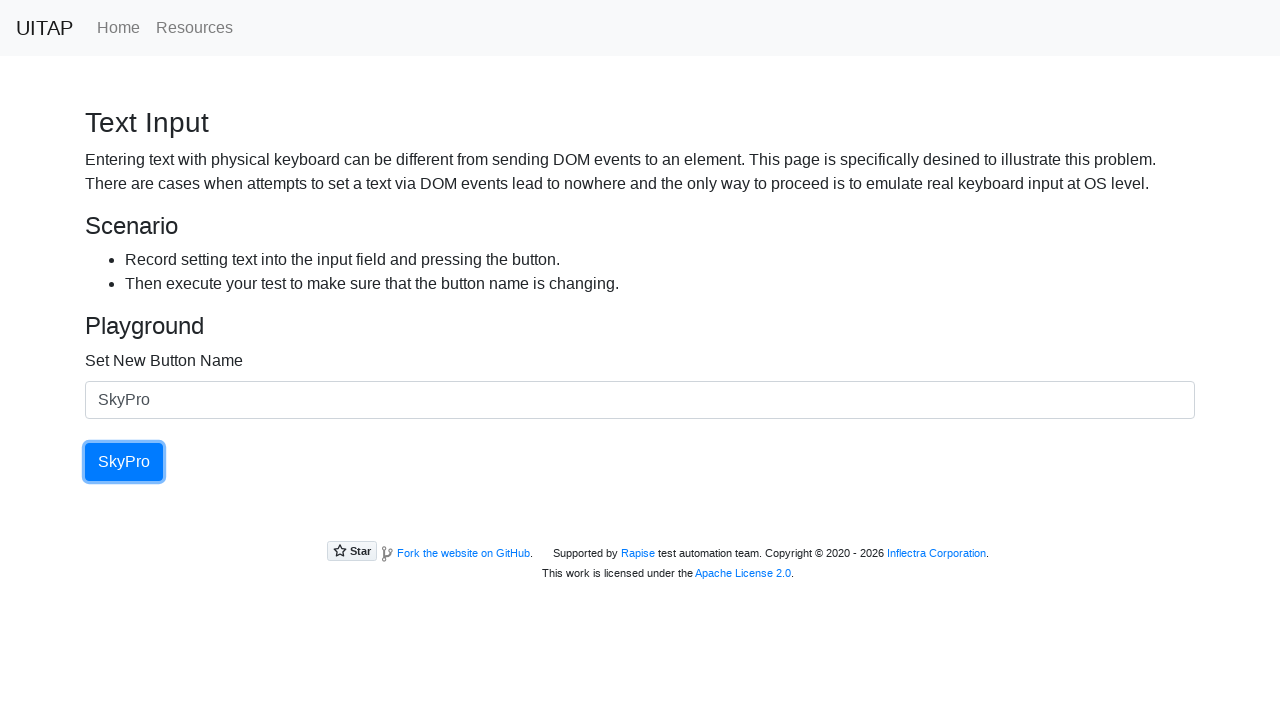

Retrieved updated button text: 'SkyPro'
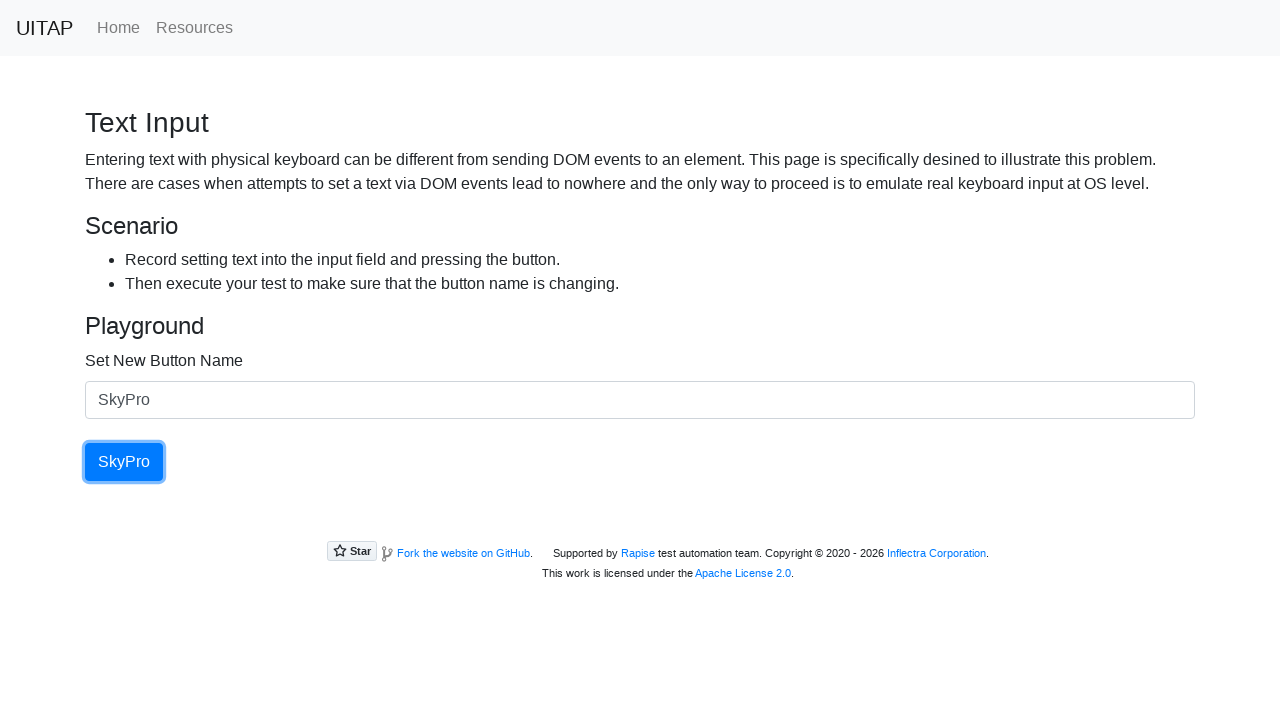

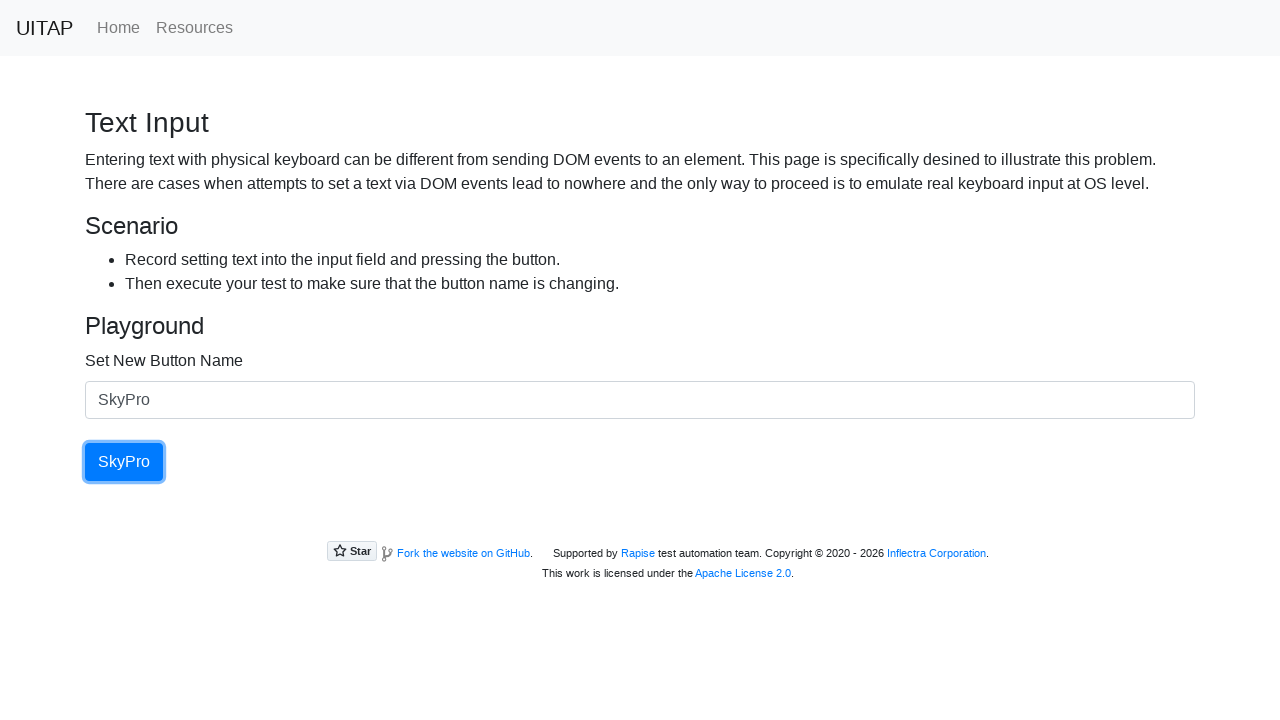